Tests browser window manipulation by maximizing and then minimizing the browser window on a sample page

Starting URL: https://the-internet.herokuapp.com/windows

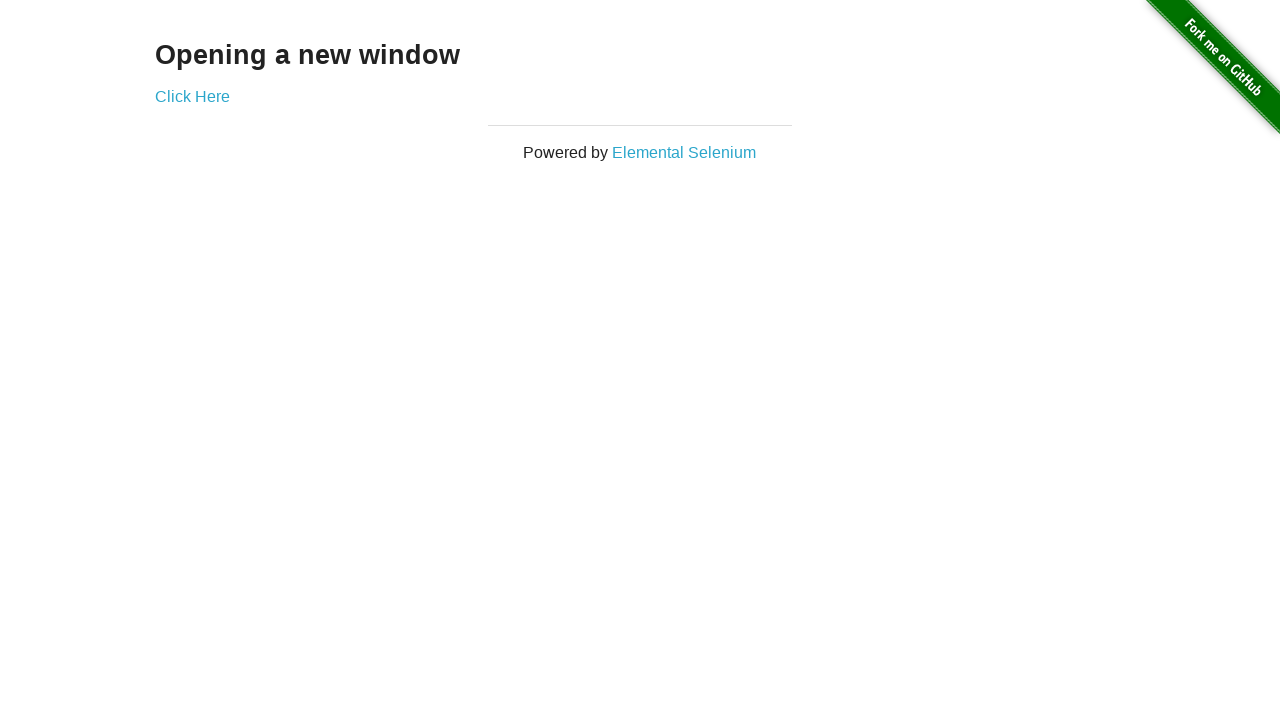

Maximized browser window to 1920x1080
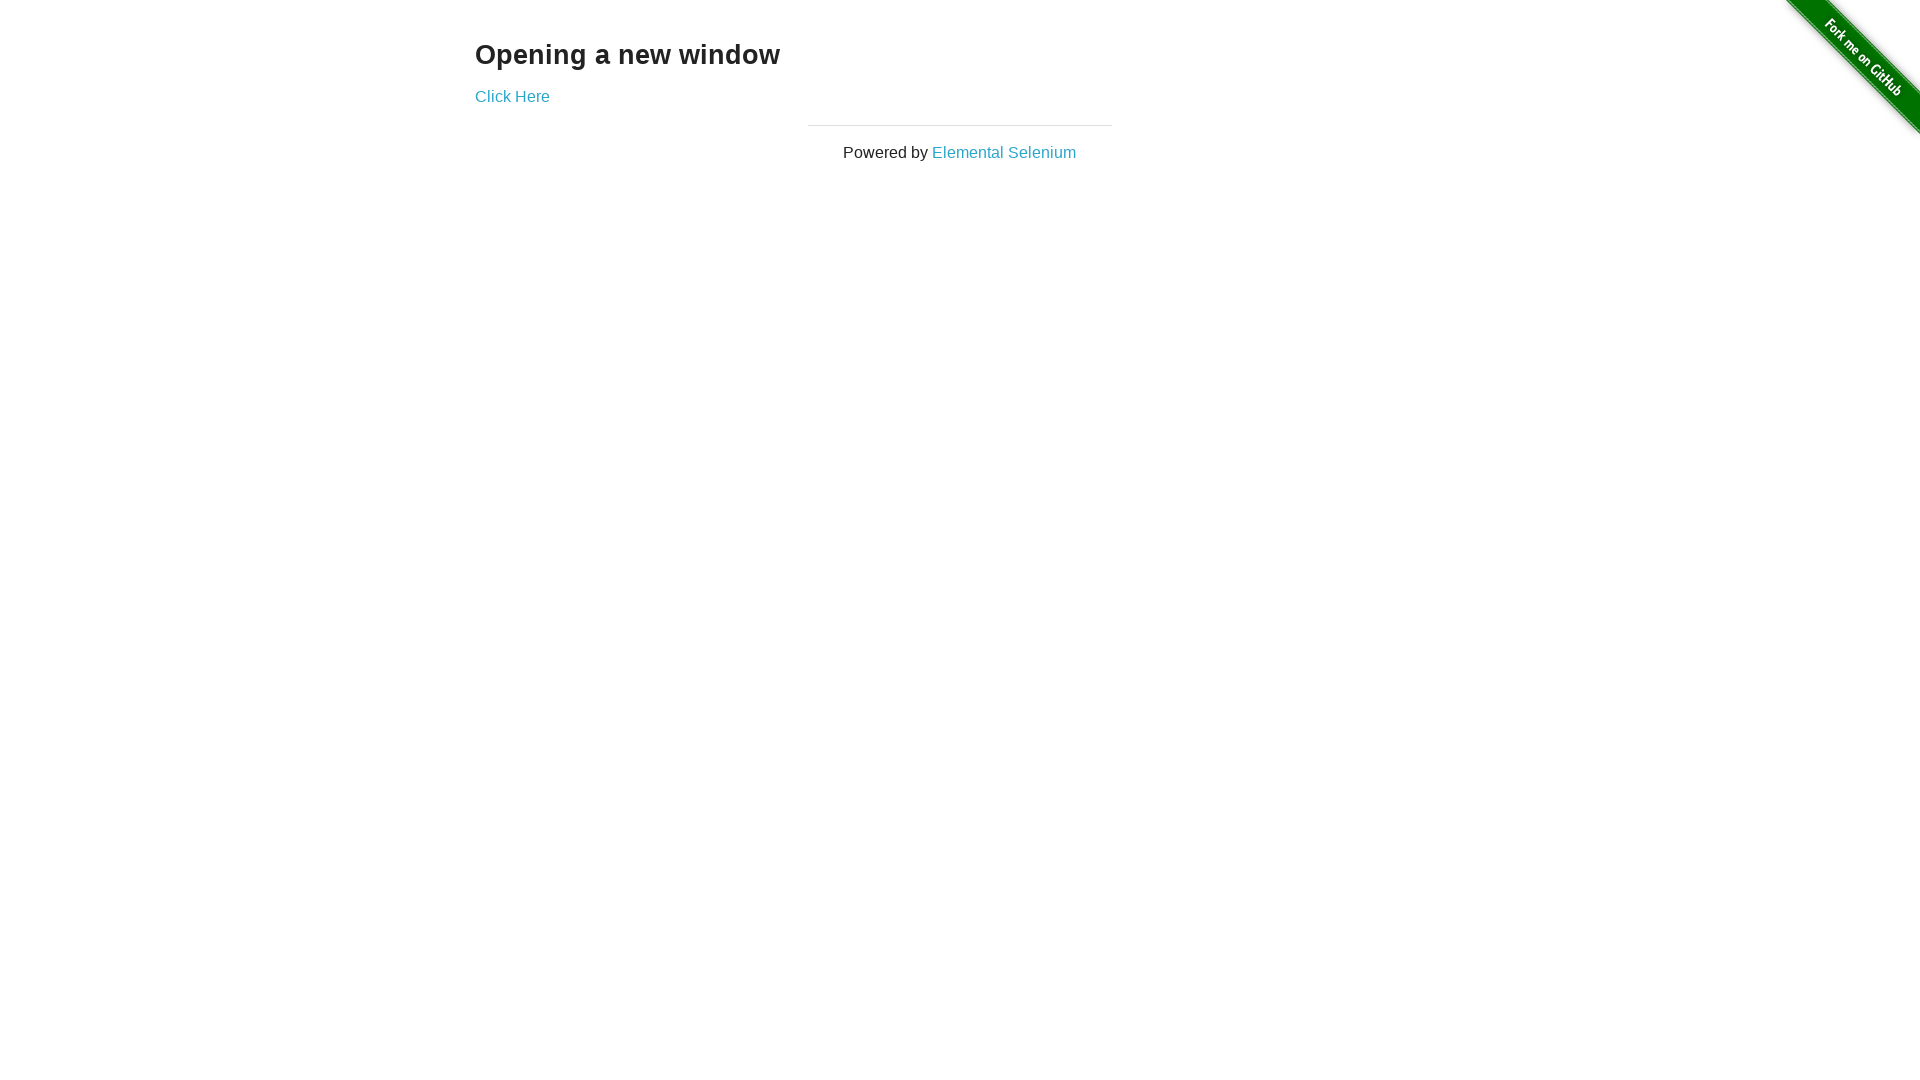

Waited 2 seconds to observe maximized window
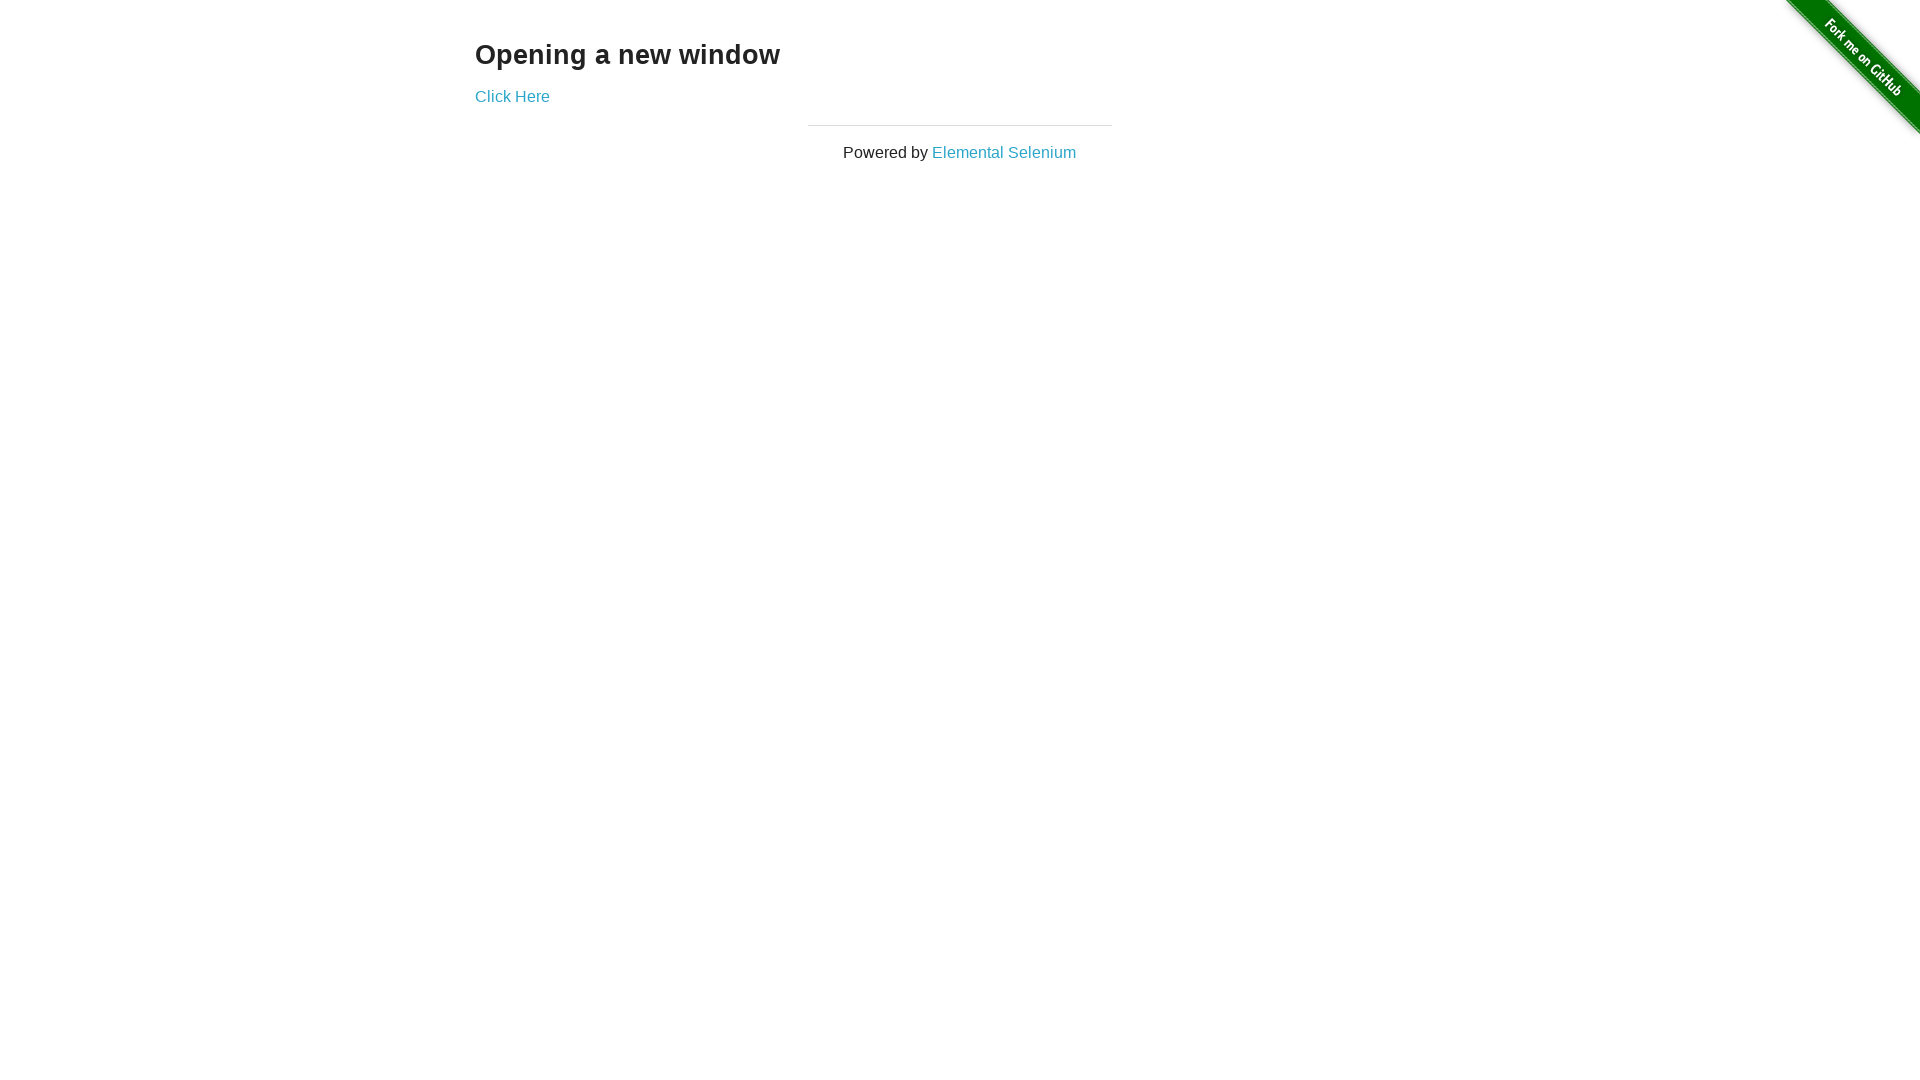

Minimized browser window to 800x600
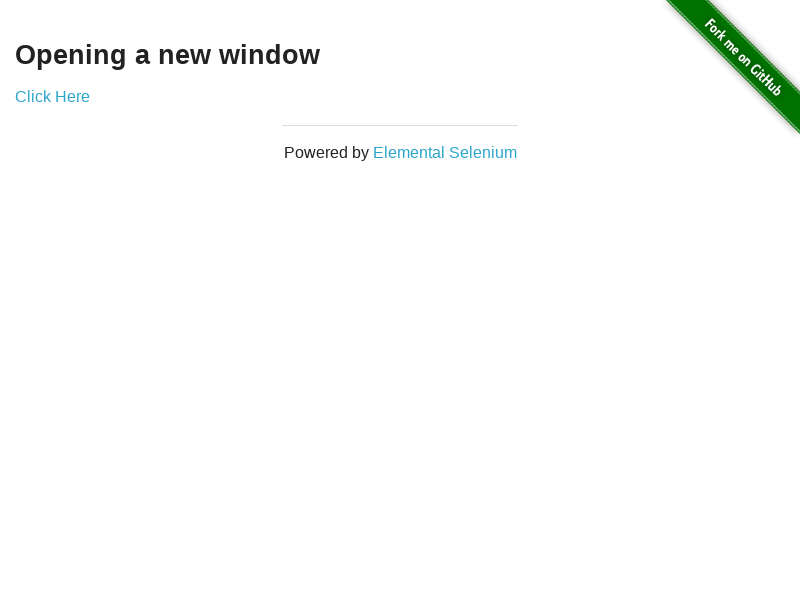

Waited 2 seconds to observe minimized window
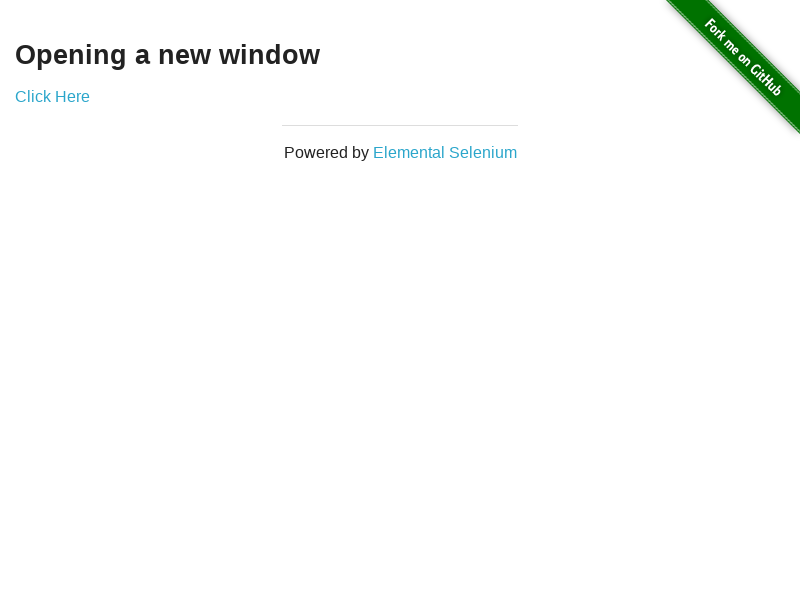

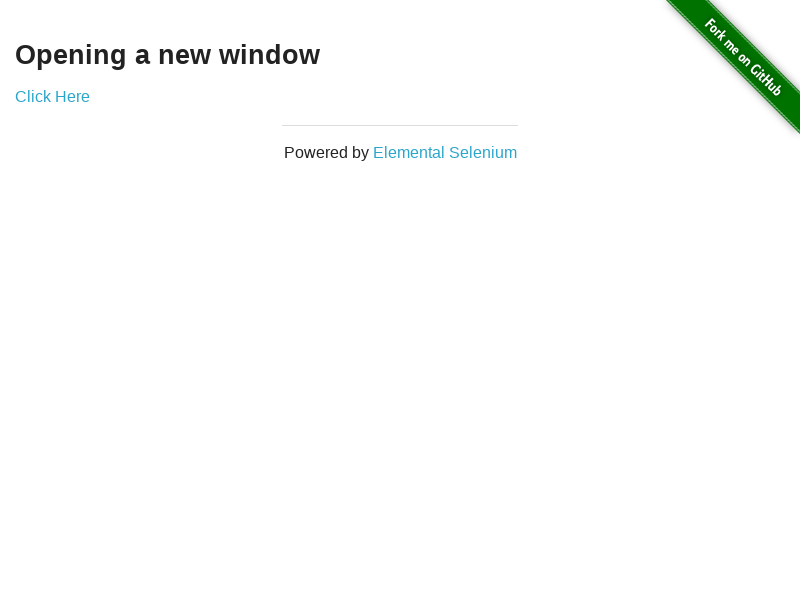